Tests filling out a Google Form for noise classification by entering a name, current date/time, and a response, then submitting the form

Starting URL: https://docs.google.com/forms/d/e/1FAIpQLSdo7cVObaa9W5K0Dpe_ndeO6BDlvojeYsIKC0JKQ2MczPGJCg/viewform?usp=sf_link

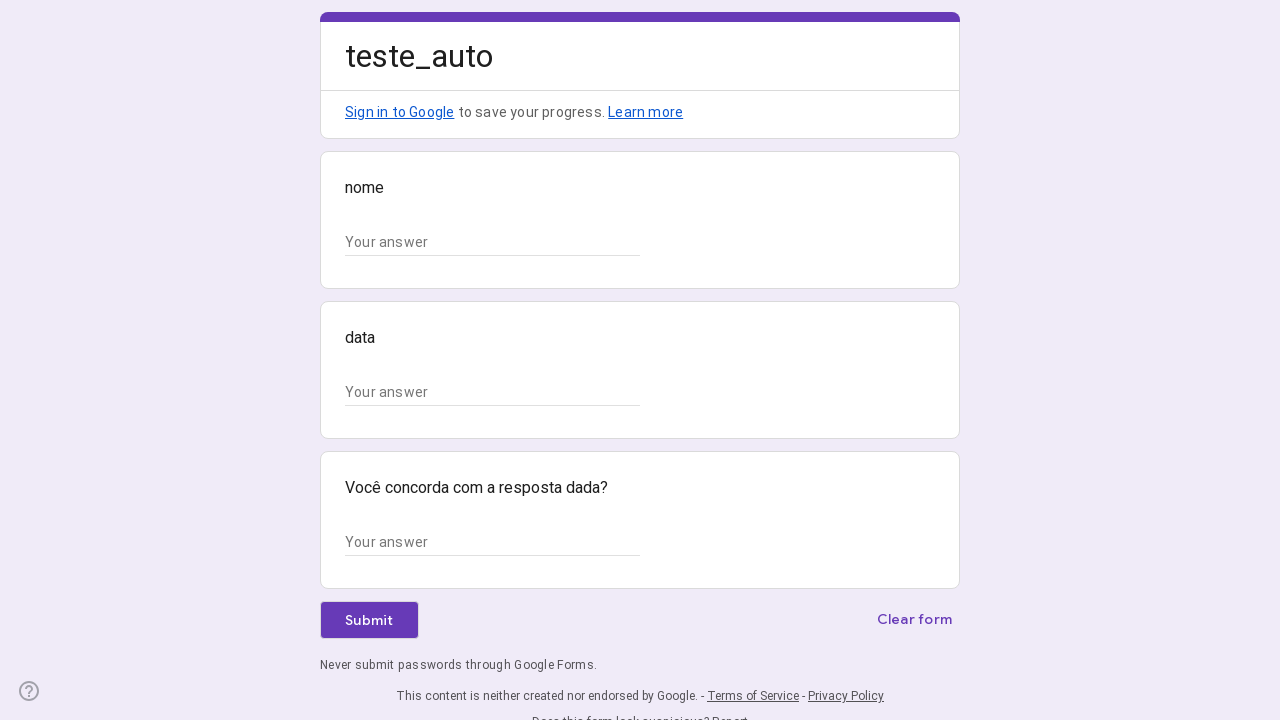

Waited for form text input fields to load
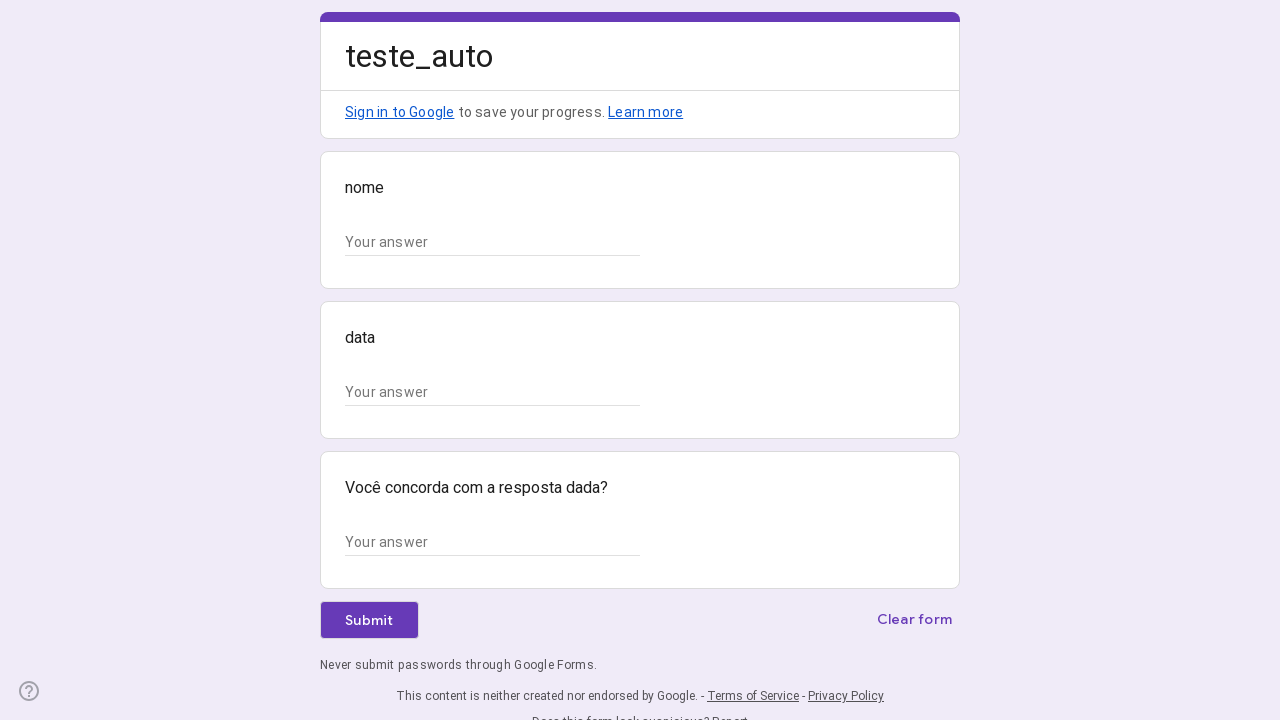

Filled name/source field with 'App' on //*[@id="mG61Hd"]/div[2]/div/div[2]/div/div/div/div[2]/div/div[1]/div/div[1]/inp
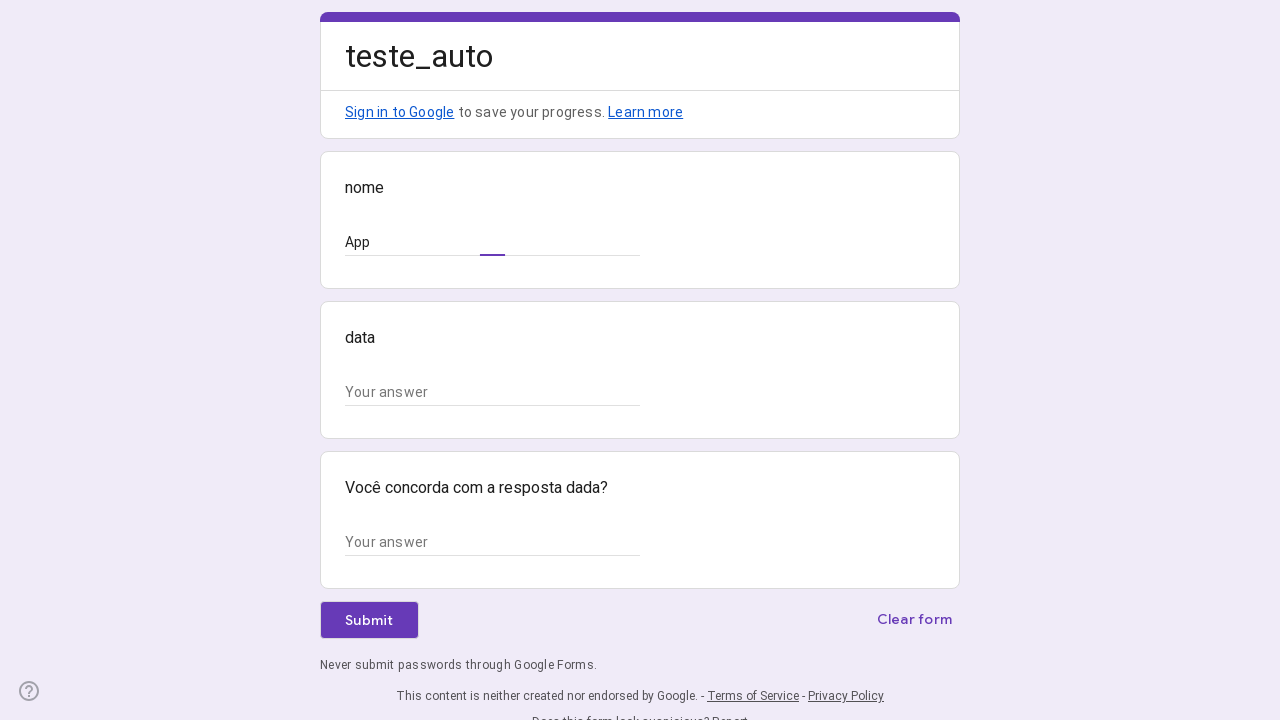

Filled date/time field with '2024-03-15 14:32:45' on //*[@id="mG61Hd"]/div[2]/div/div[2]/div[2]/div/div/div[2]/div/div[1]/div/div[1]/
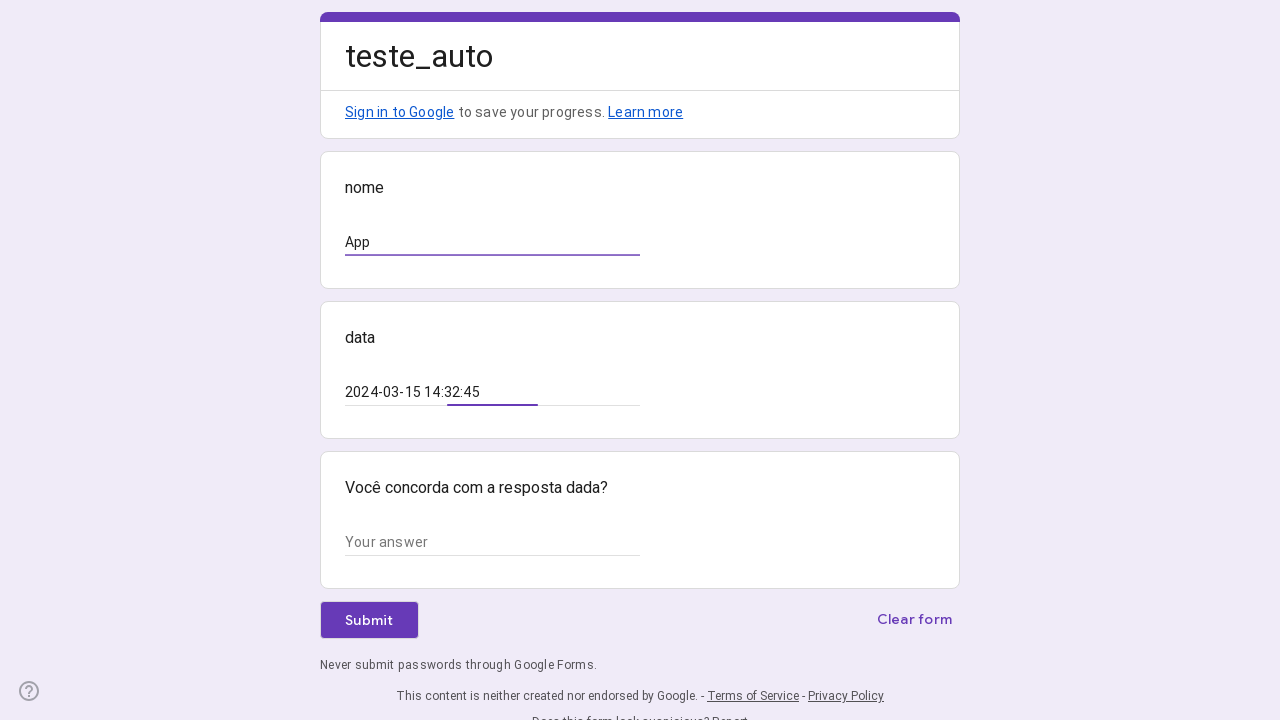

Filled response field with 'Sim' on //*[@id="mG61Hd"]/div[2]/div/div[2]/div[3]/div/div/div[2]/div/div[1]/div/div[1]/
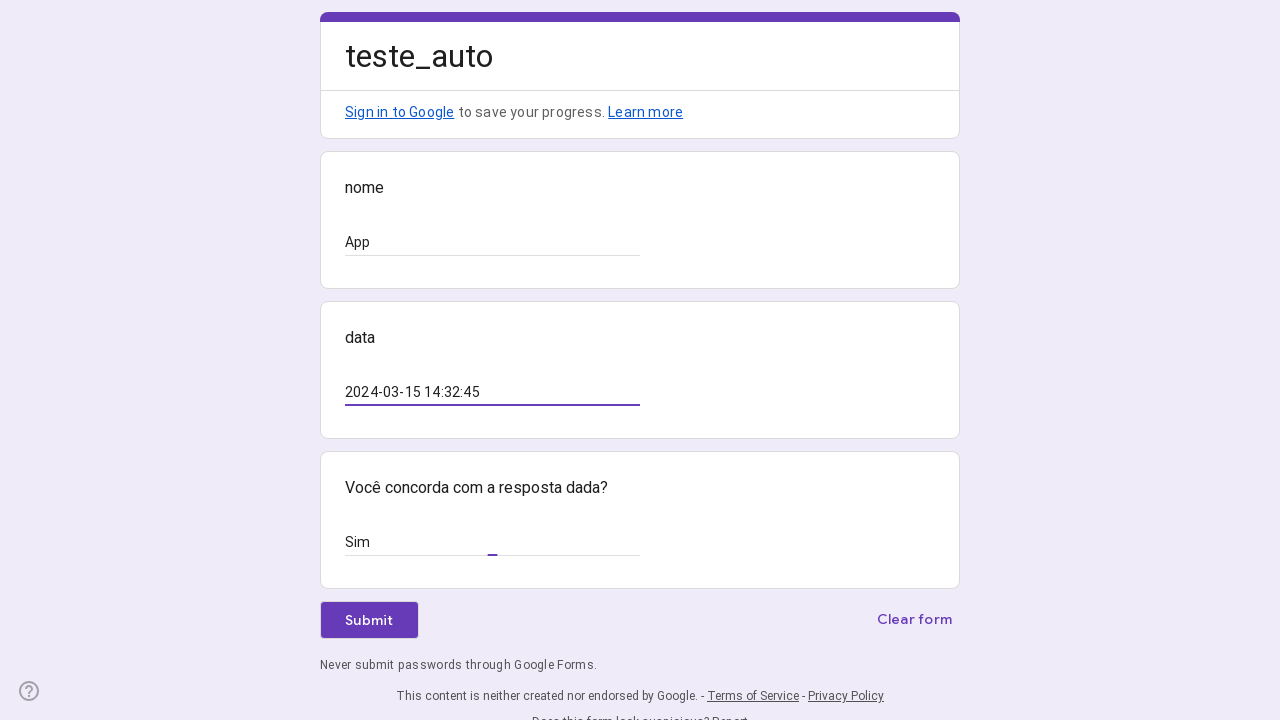

Clicked submit button to submit the form at (369, 620) on xpath=//*[@id="mG61Hd"]/div[2]/div/div[3]/div[1]/div[1]/div/span/span
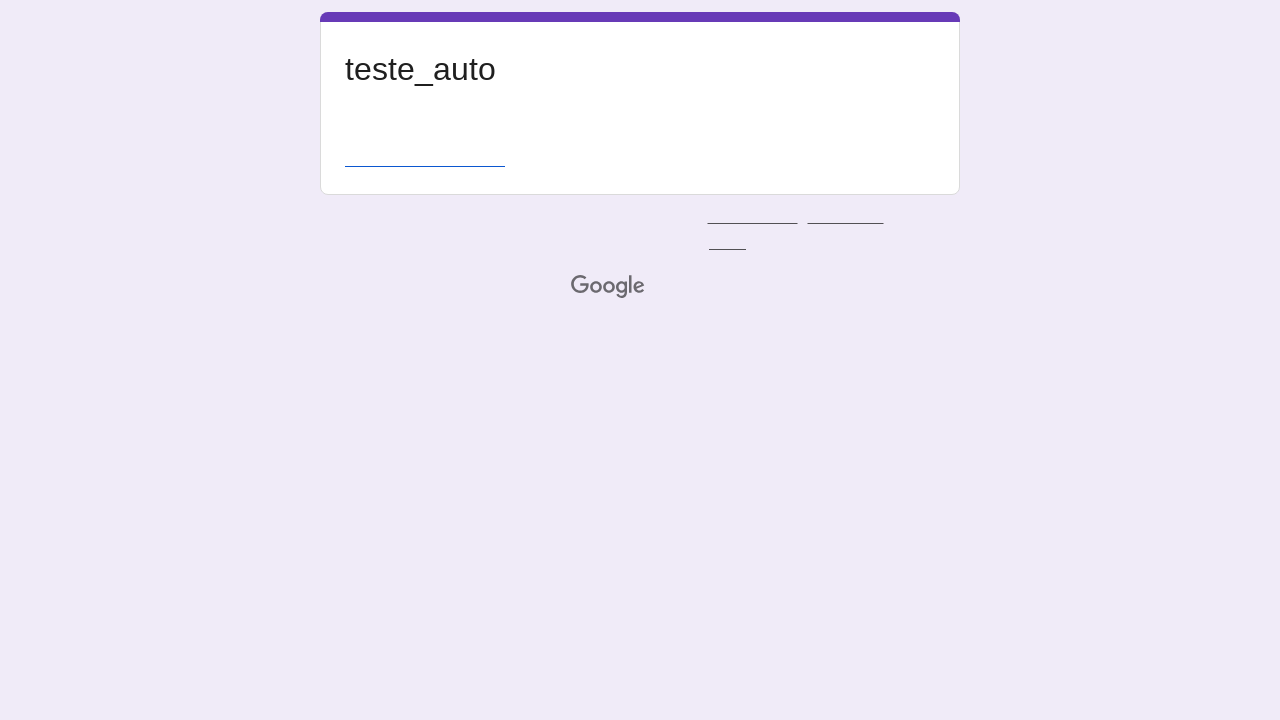

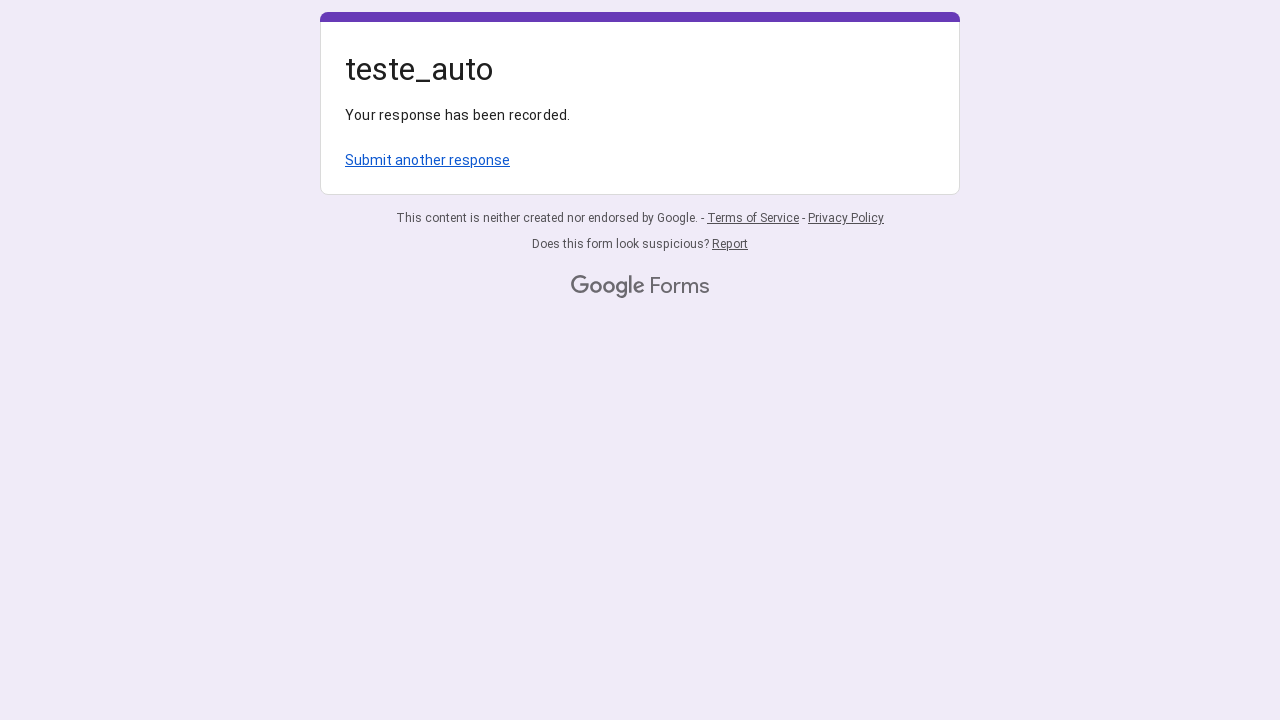